Hovers over the AI Studio menu item to reveal a dropdown and verifies that tool links are displayed

Starting URL: https://zoomerang.app

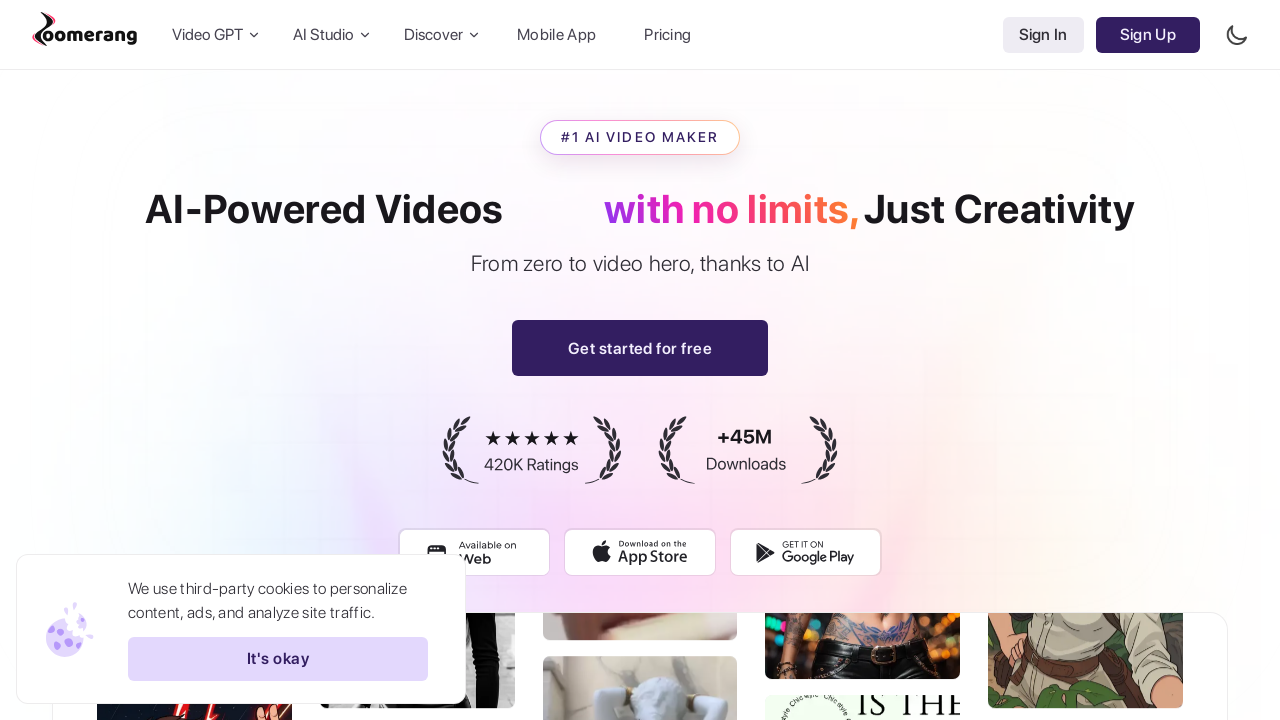

Hovered over AI Studio menu item to reveal dropdown at (328, 34) on text='AI Studio' >> nth=0
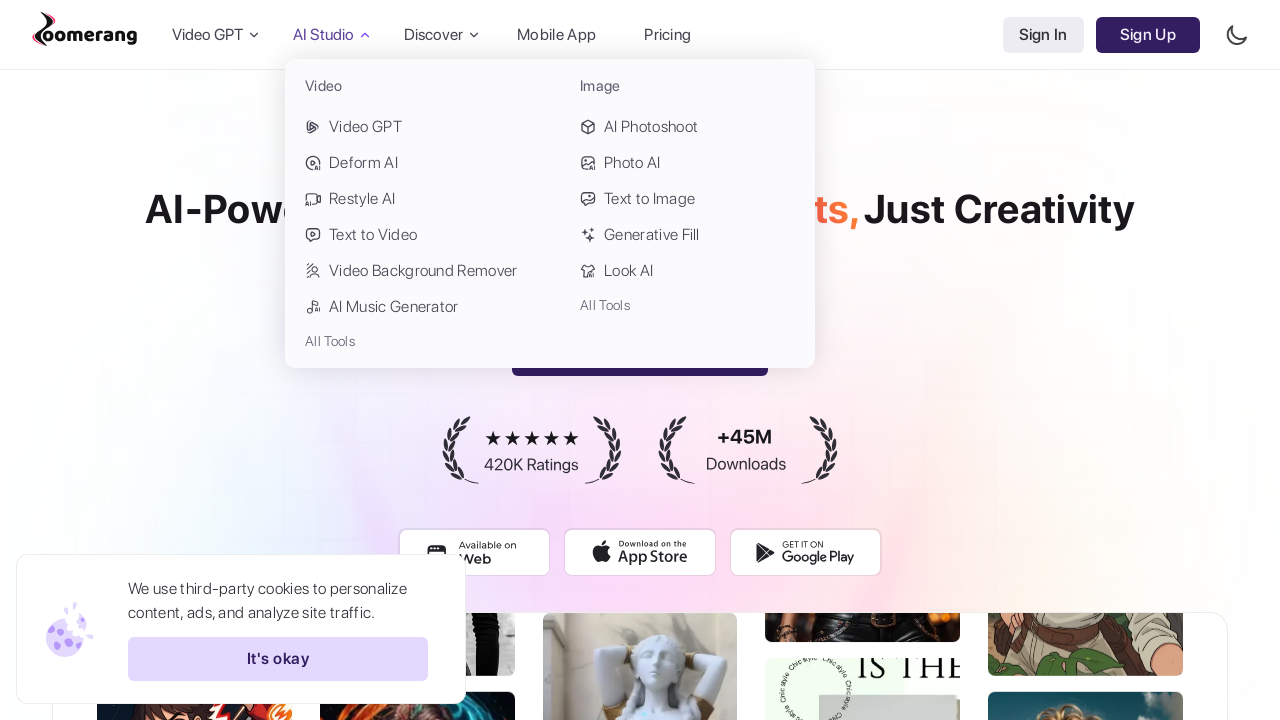

Dropdown menu appeared and became visible
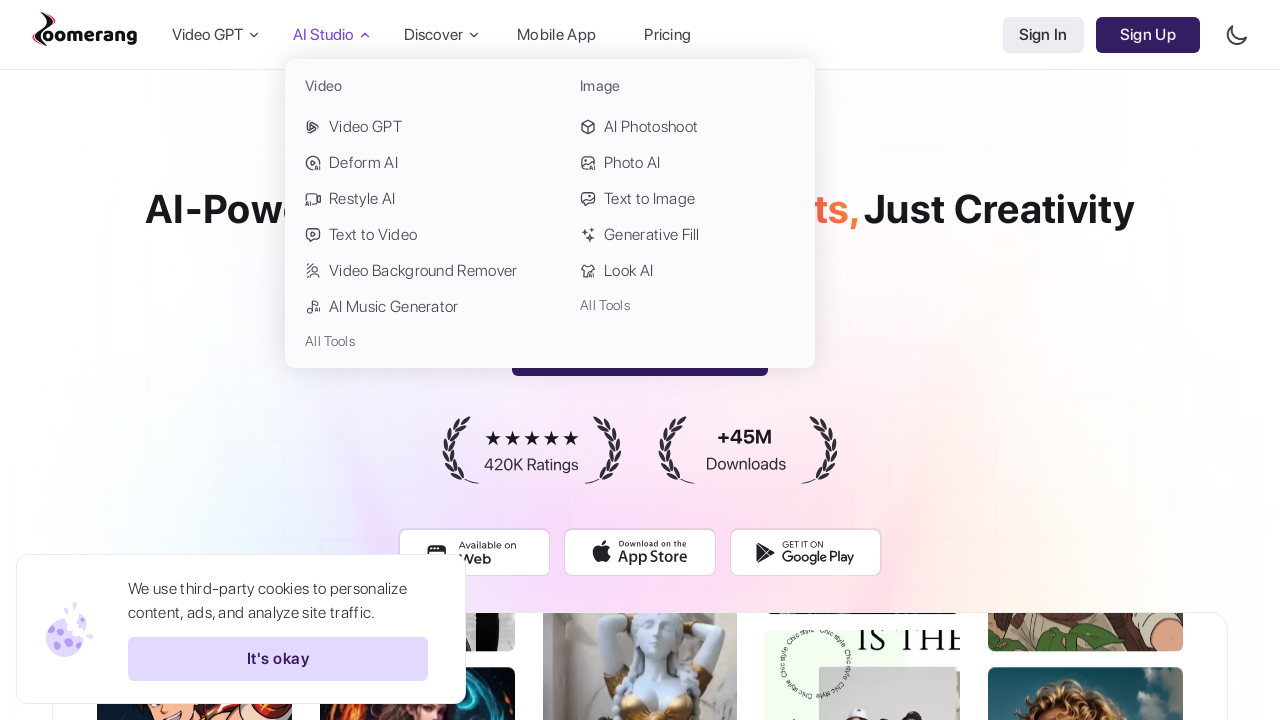

Tool links in dropdown are visible and ready
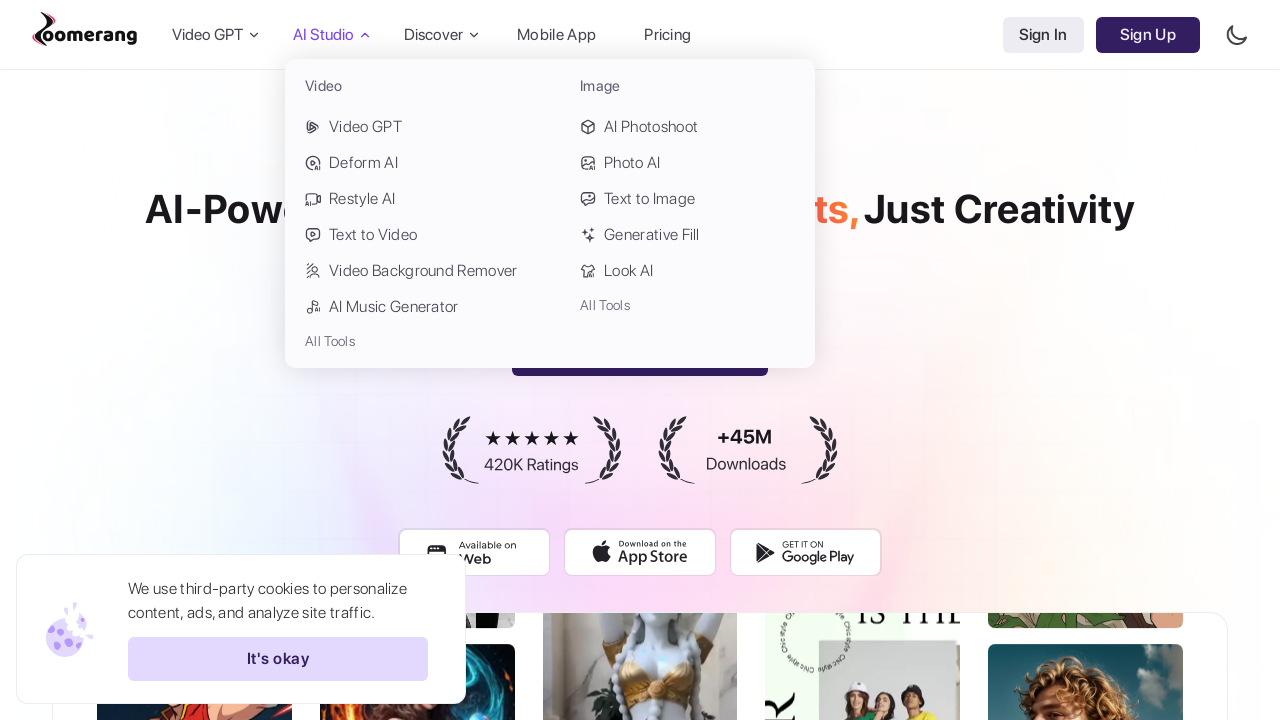

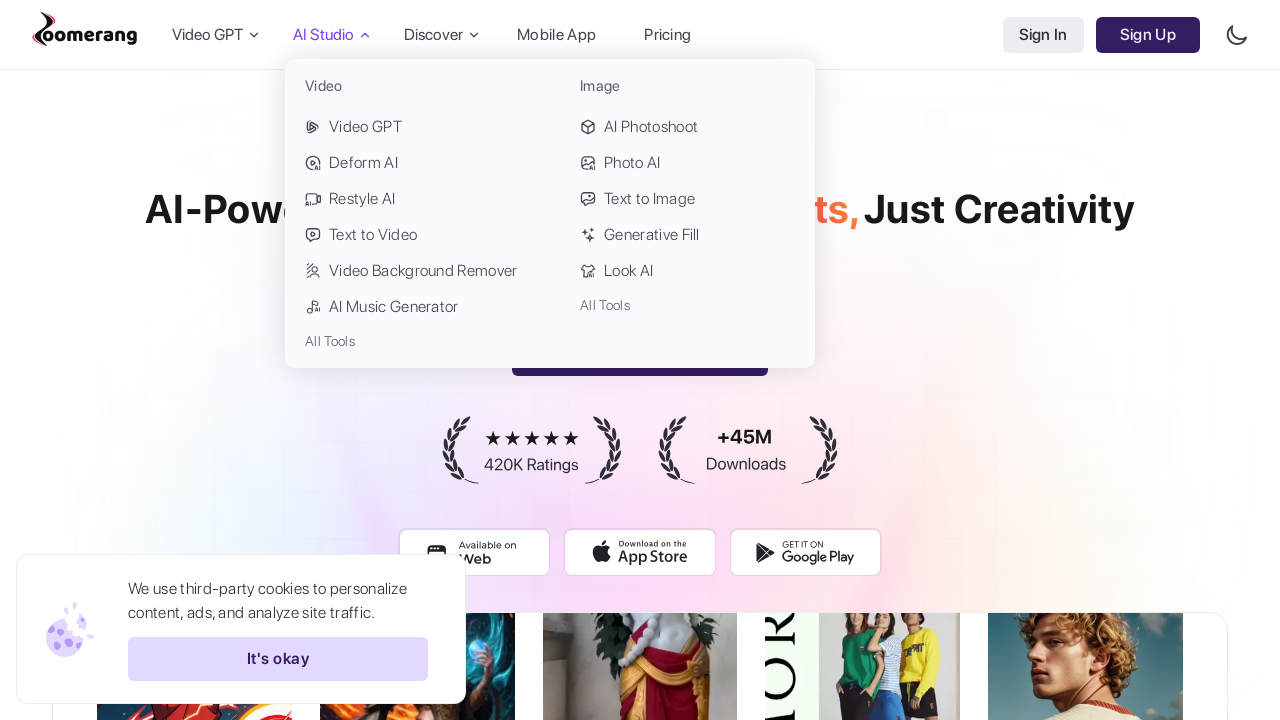